Tests selection behavior of radio buttons and checkboxes by clicking them and verifying their selected/unselected states

Starting URL: https://automationfc.github.io/basic-form/index.html

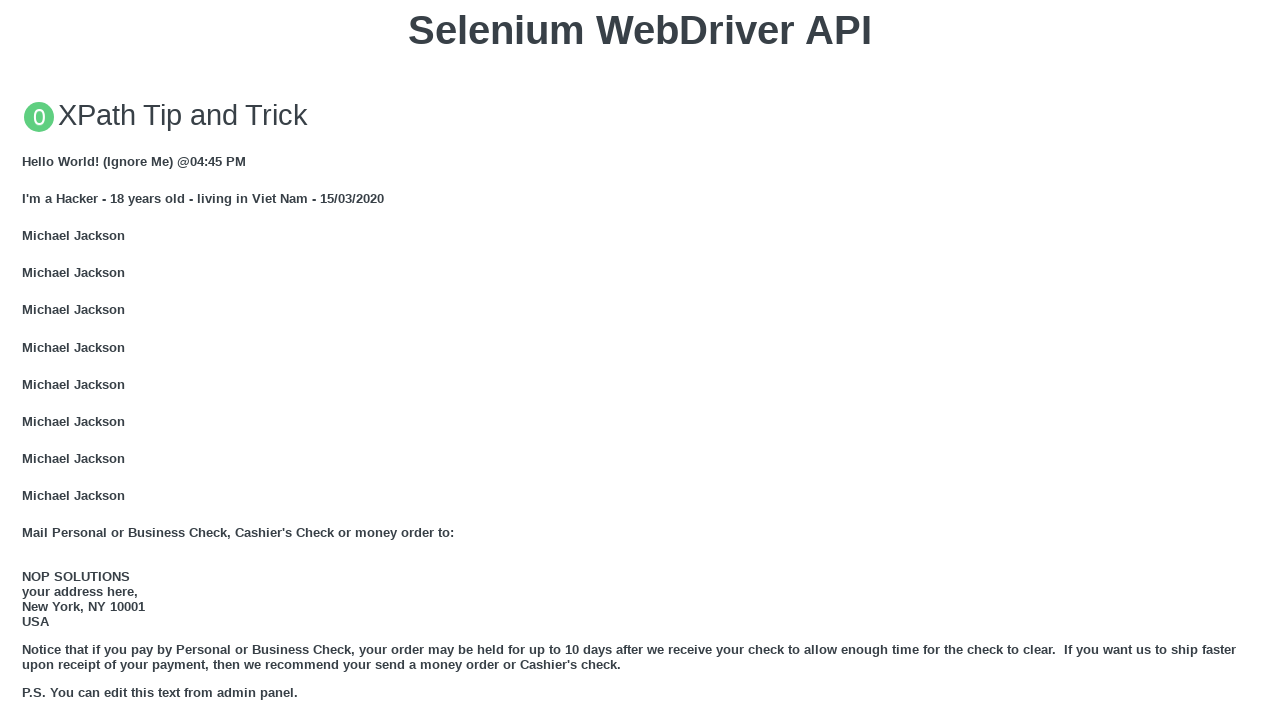

Waited for age radio button (#under_18) to load
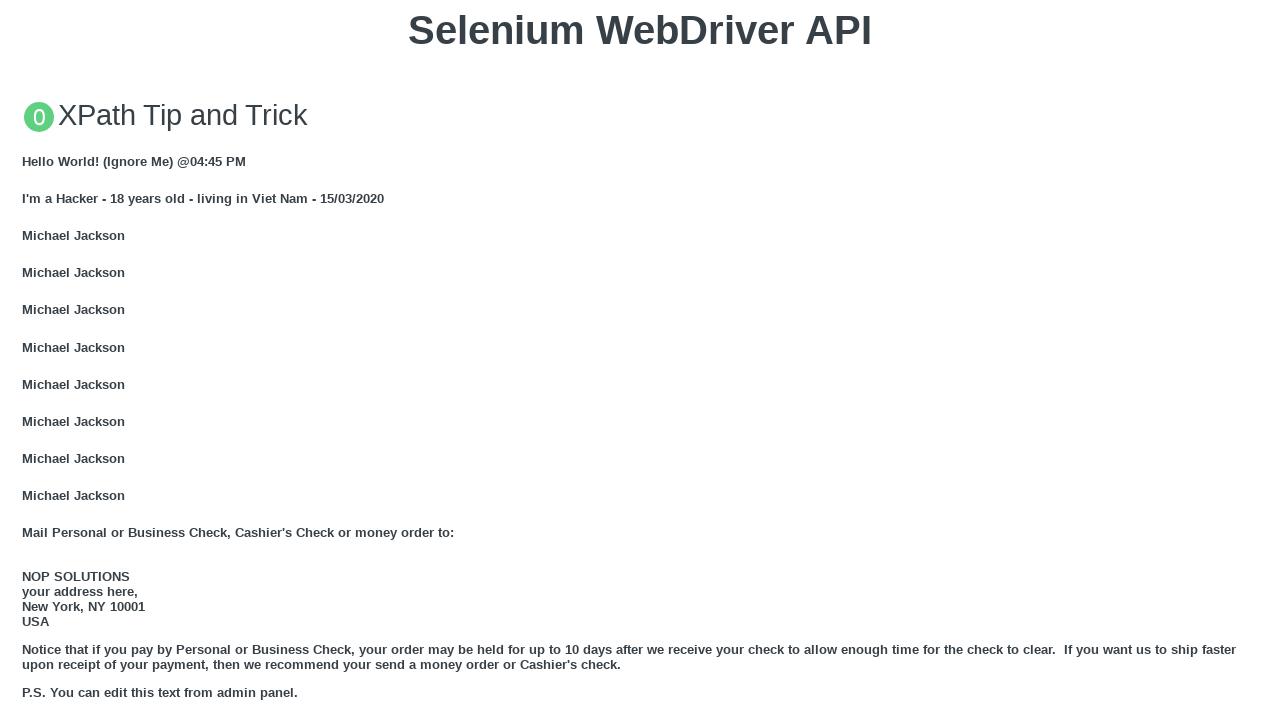

Clicked on age radio button (#under_18) at (28, 360) on #under_18
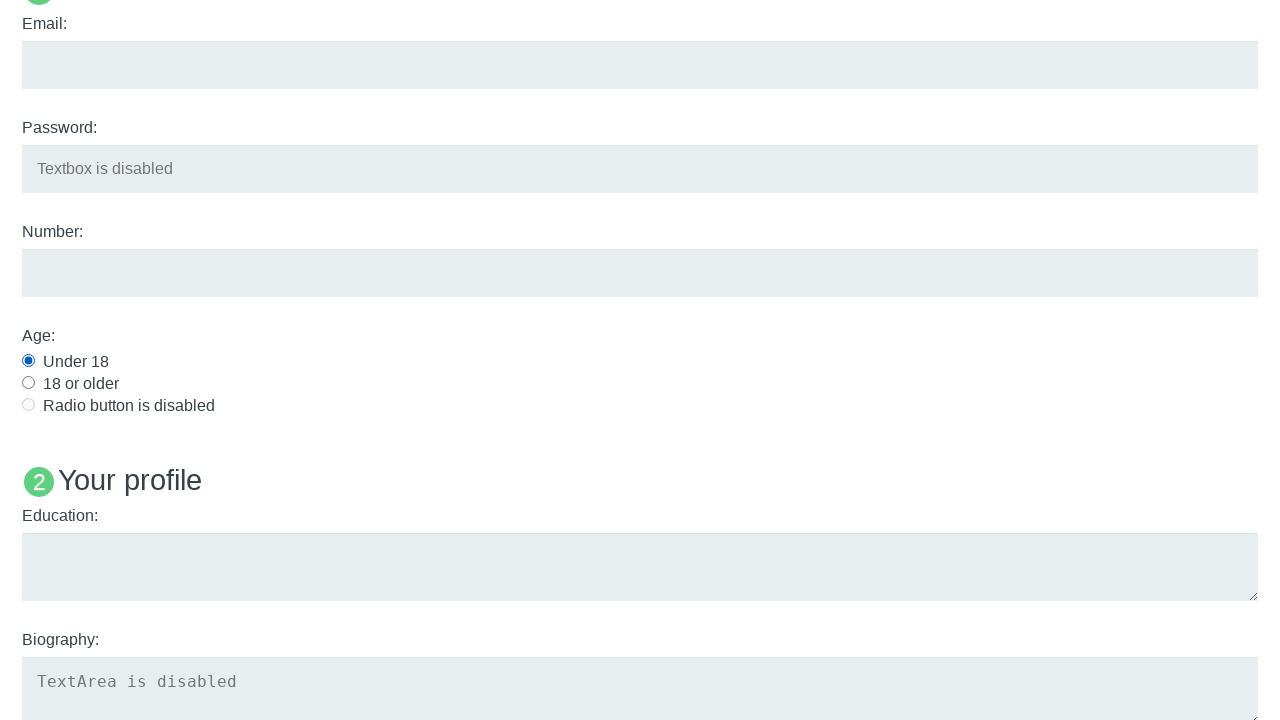

Verified age radio button is selected
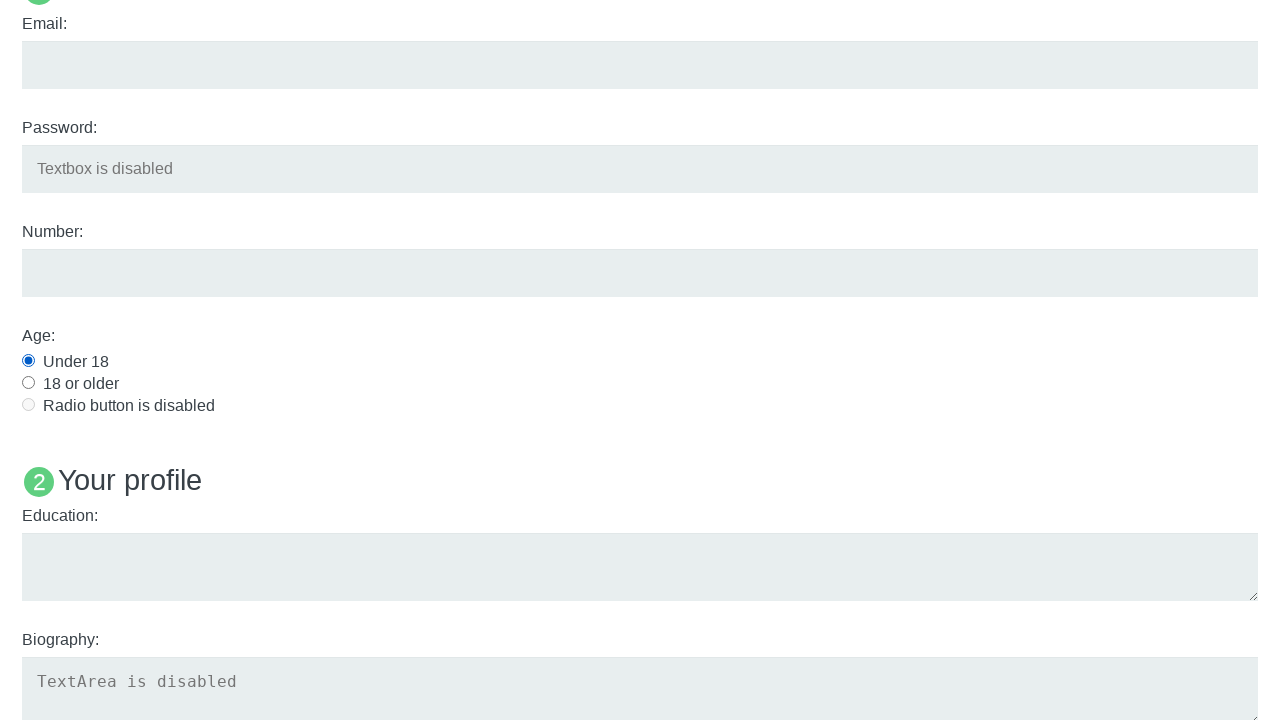

Clicked on development checkbox (#development) at (28, 361) on #development
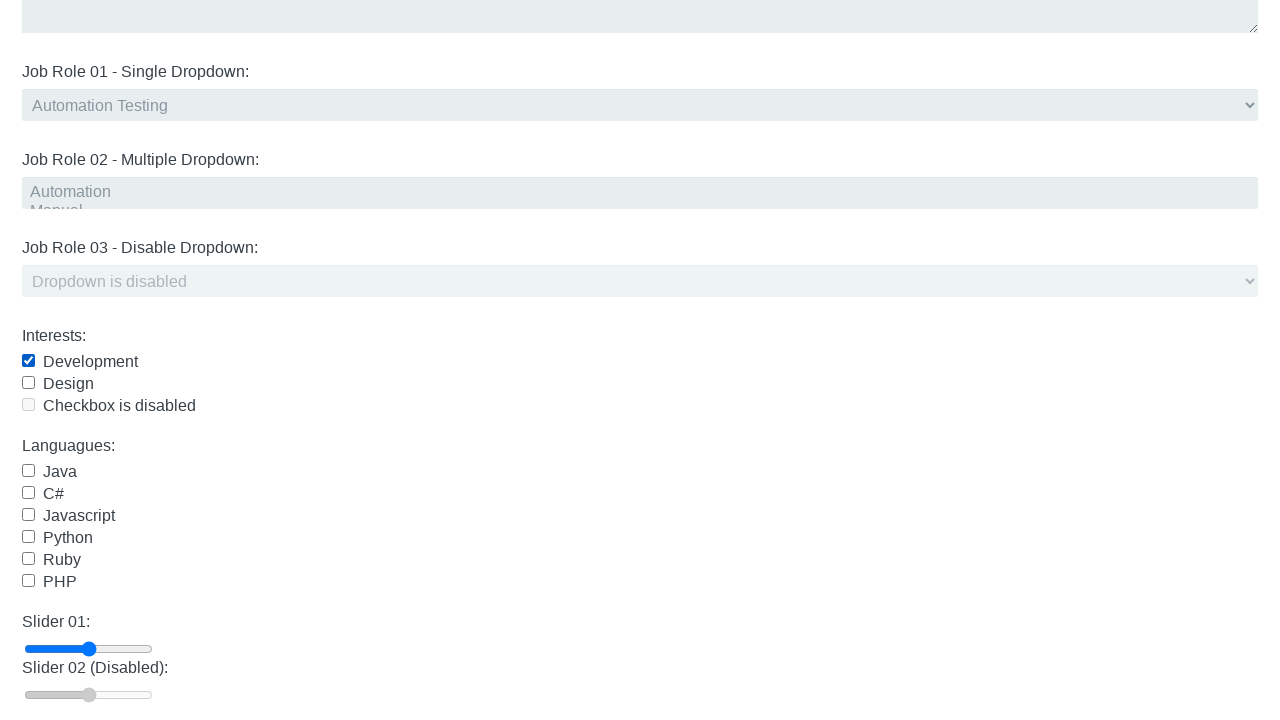

Verified development checkbox is selected
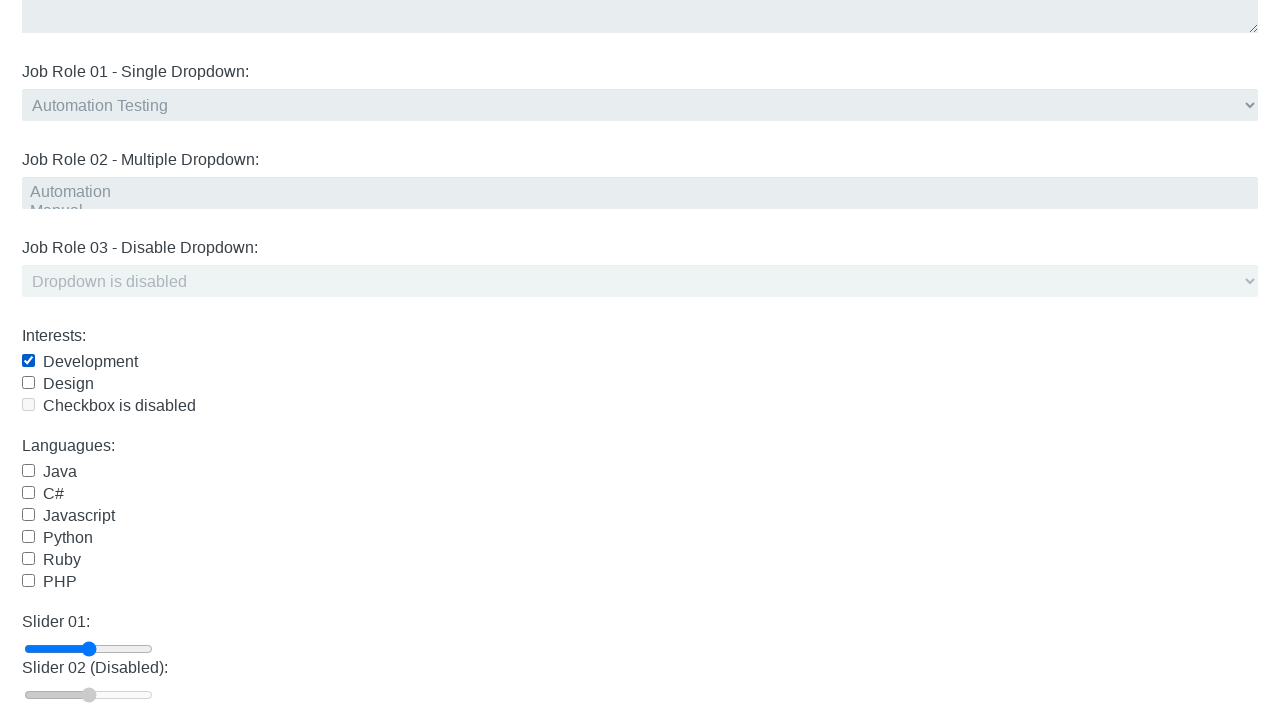

Clicked on development checkbox again to unselect it at (28, 361) on #development
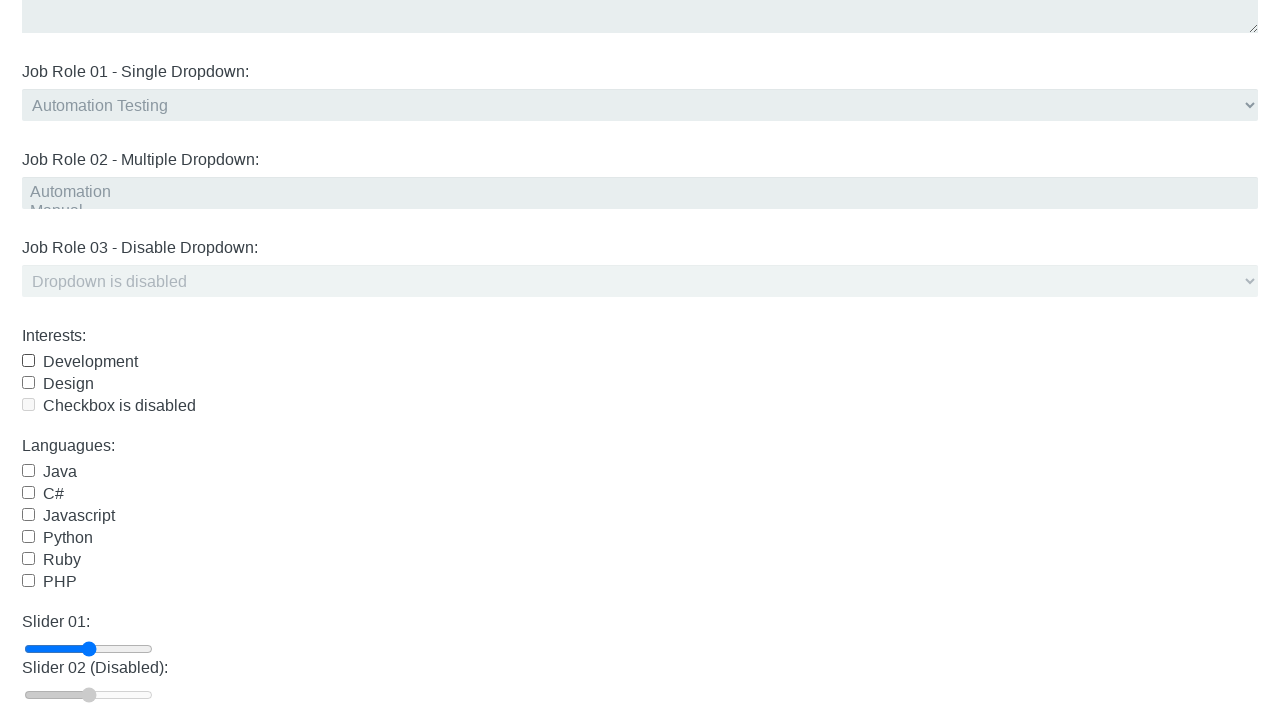

Verified development checkbox is unselected
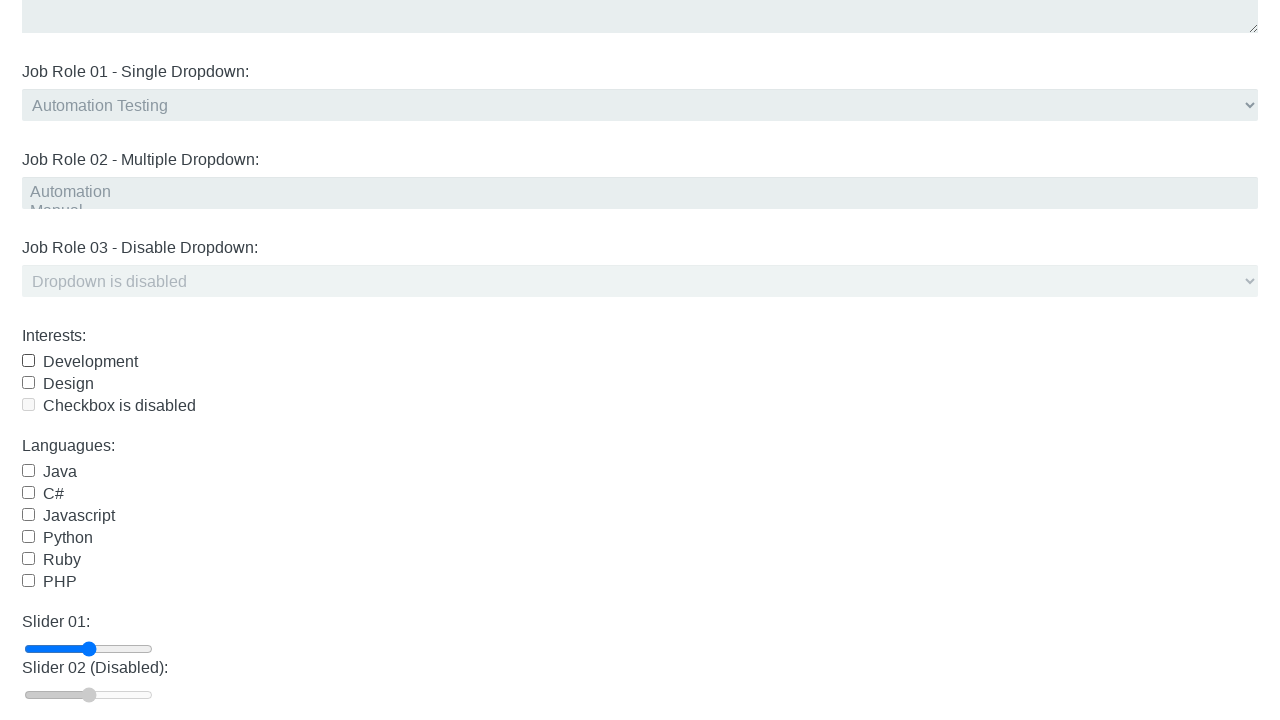

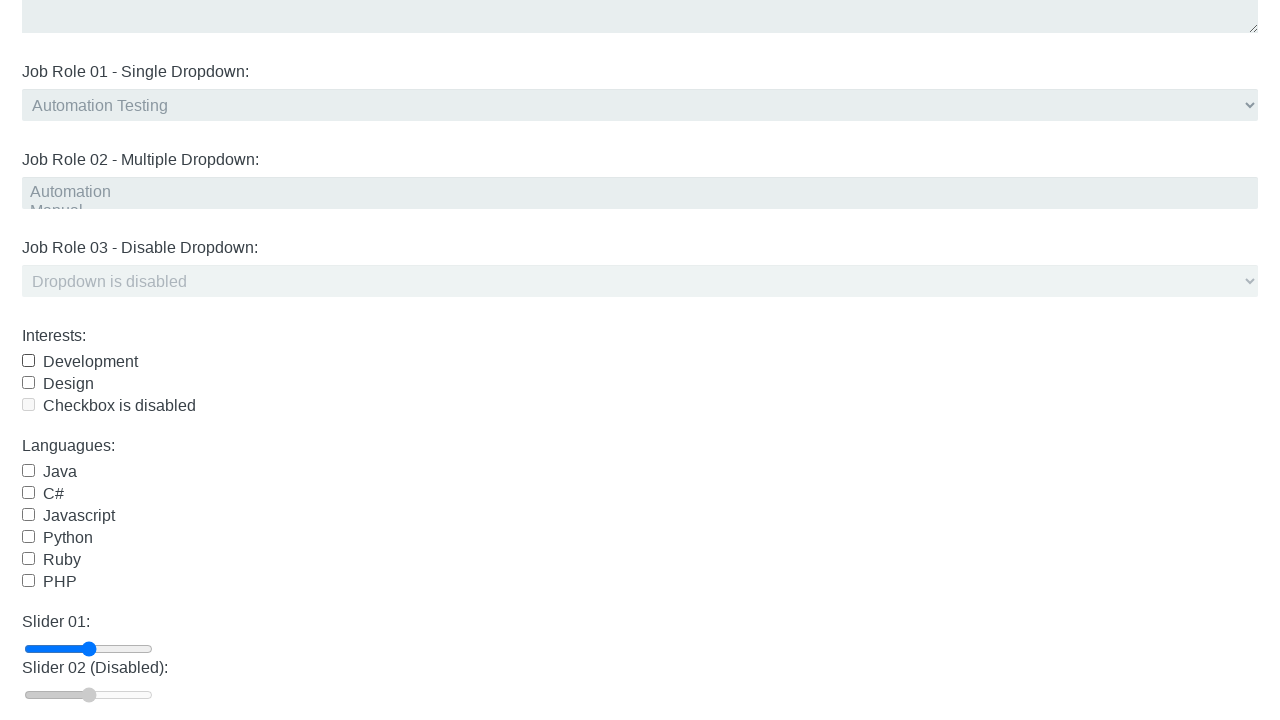